Navigates to the Python.org website and retrieves the browser window position coordinates

Starting URL: http://www.python.org

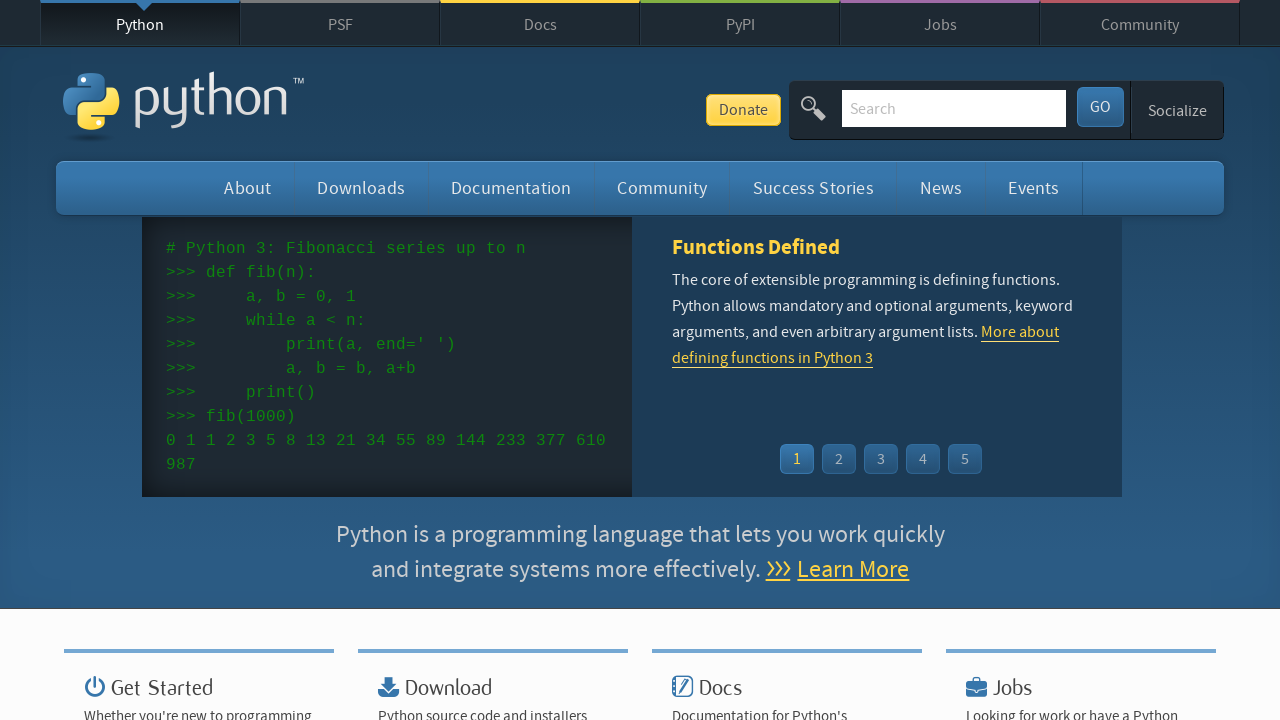

Navigated to Python.org website
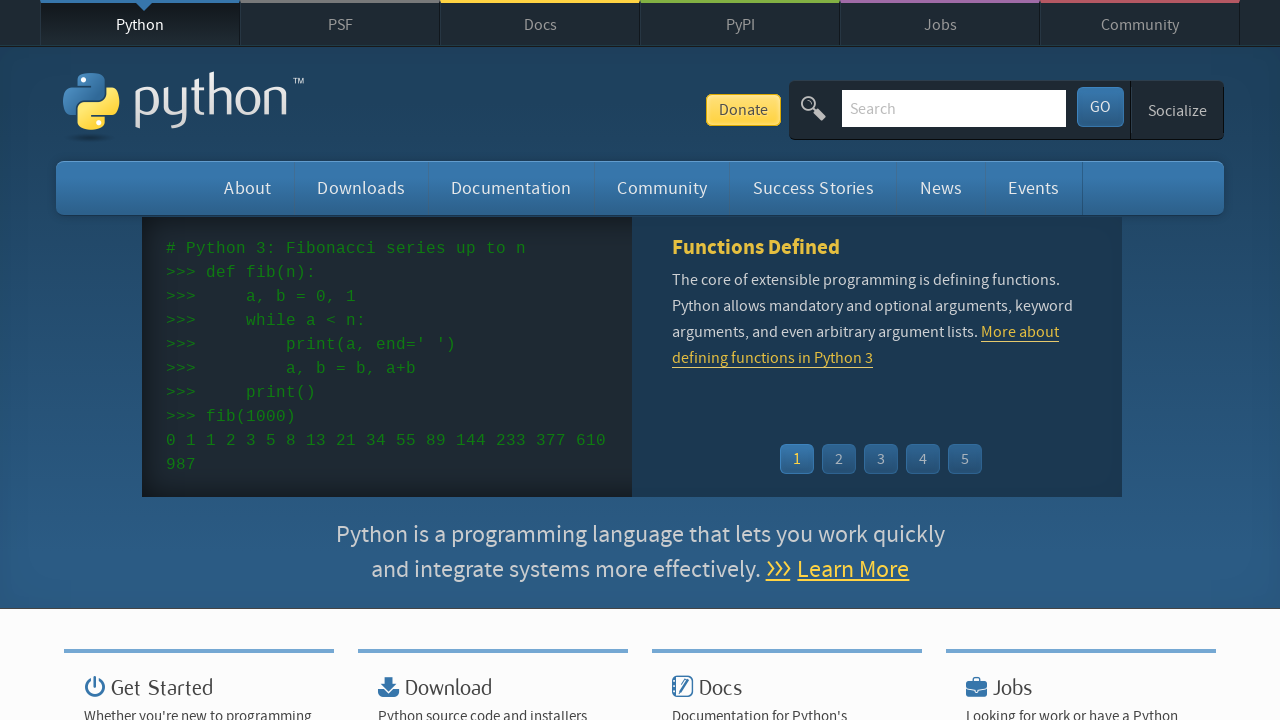

Page DOM content loaded
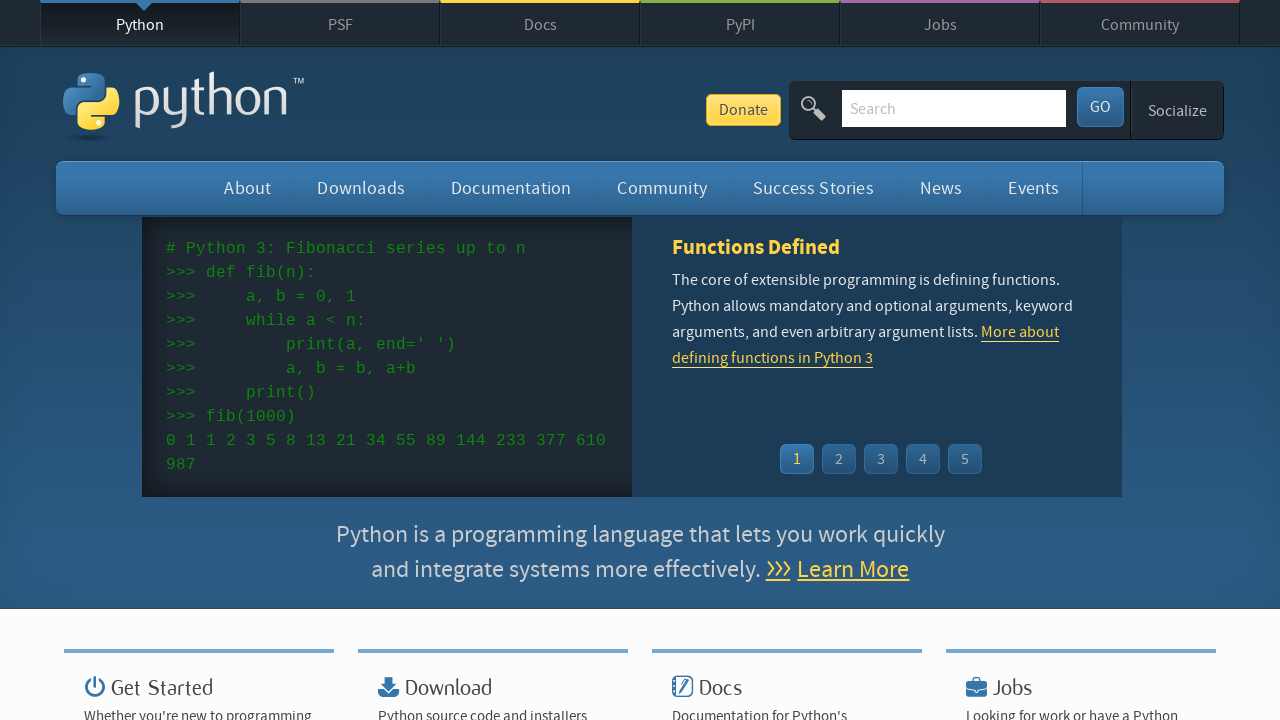

Retrieved browser window position coordinates: {'x': 0, 'y': 0}
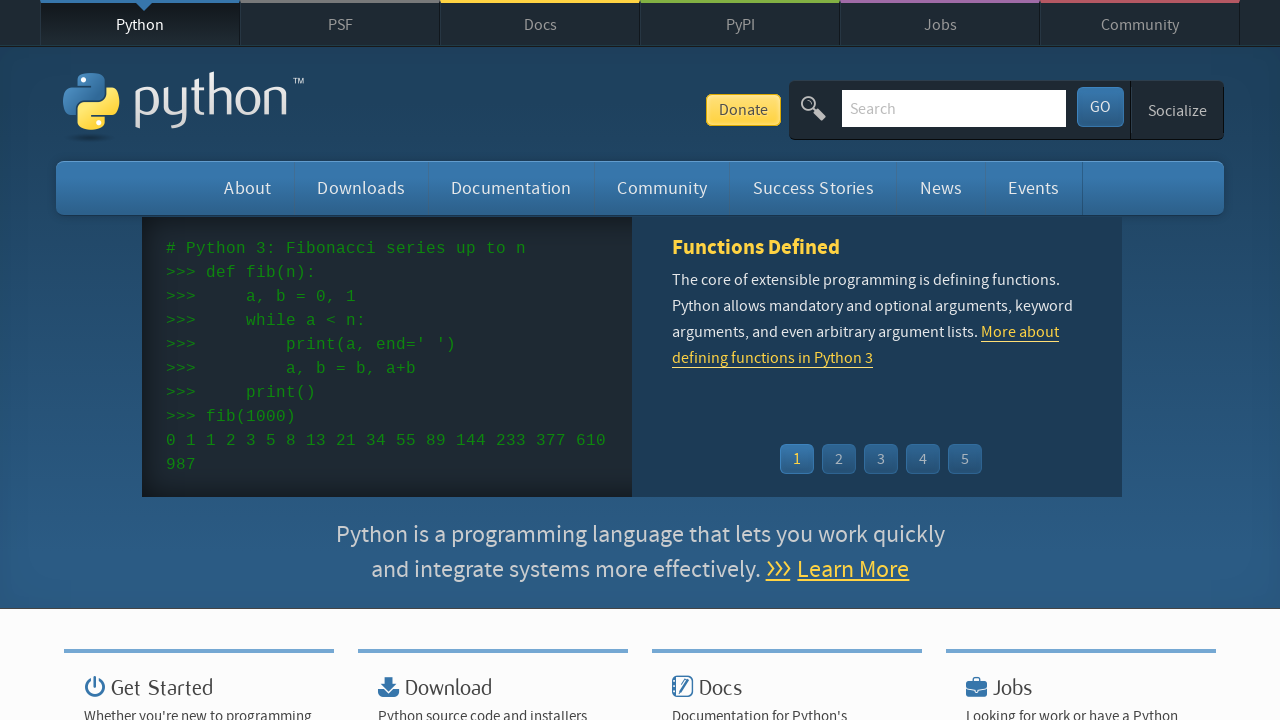

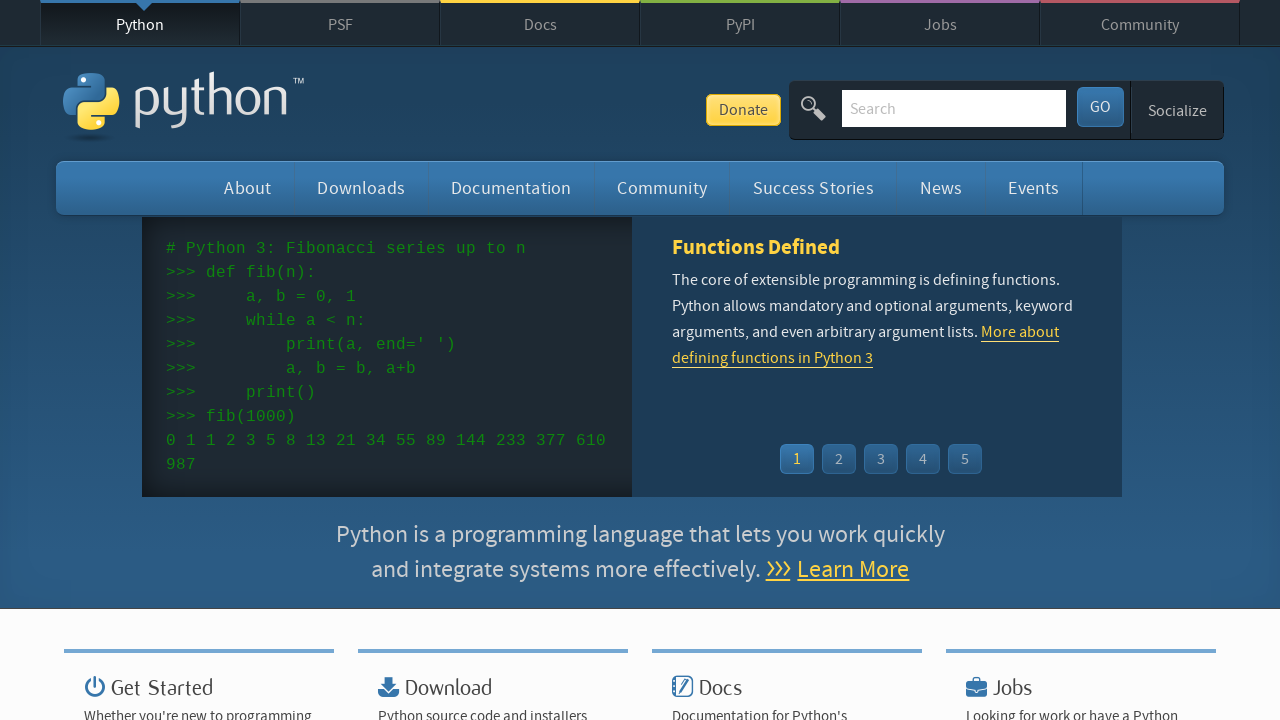